Tests infinite scroll functionality by scrolling down the page multiple times

Starting URL: https://the-internet.herokuapp.com/infinite_scroll

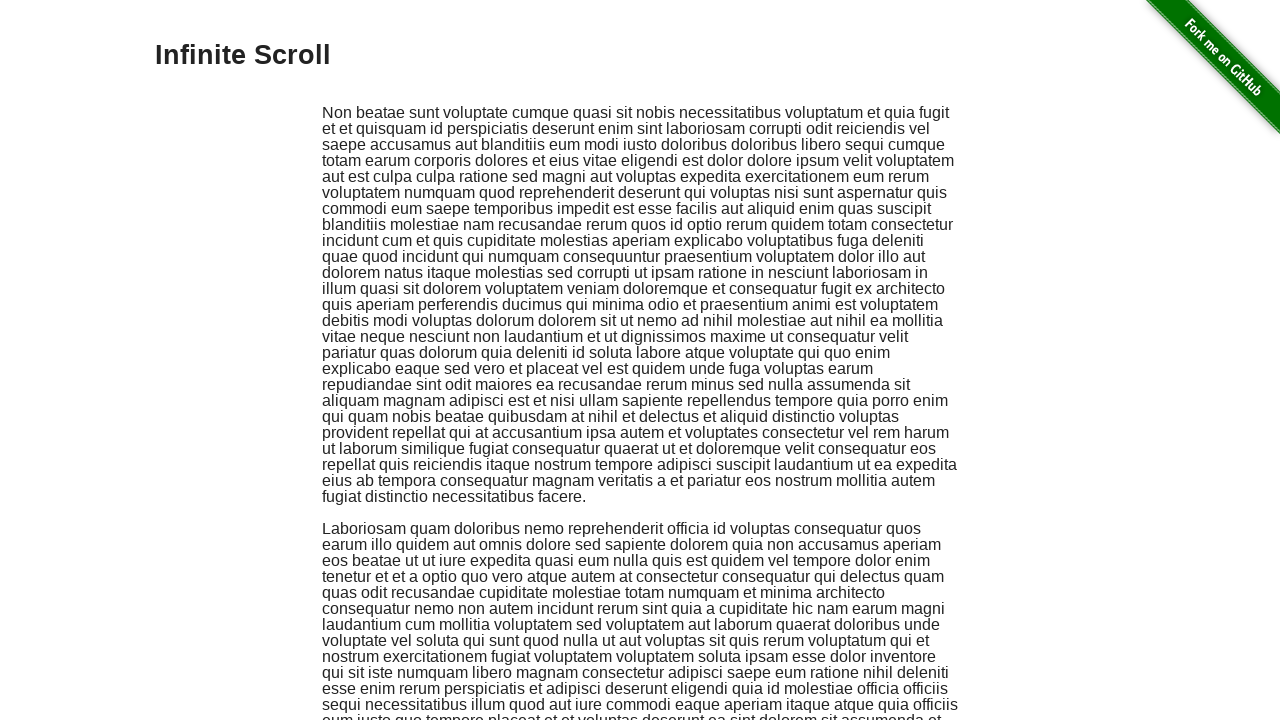

Scrolled down 1000 pixels
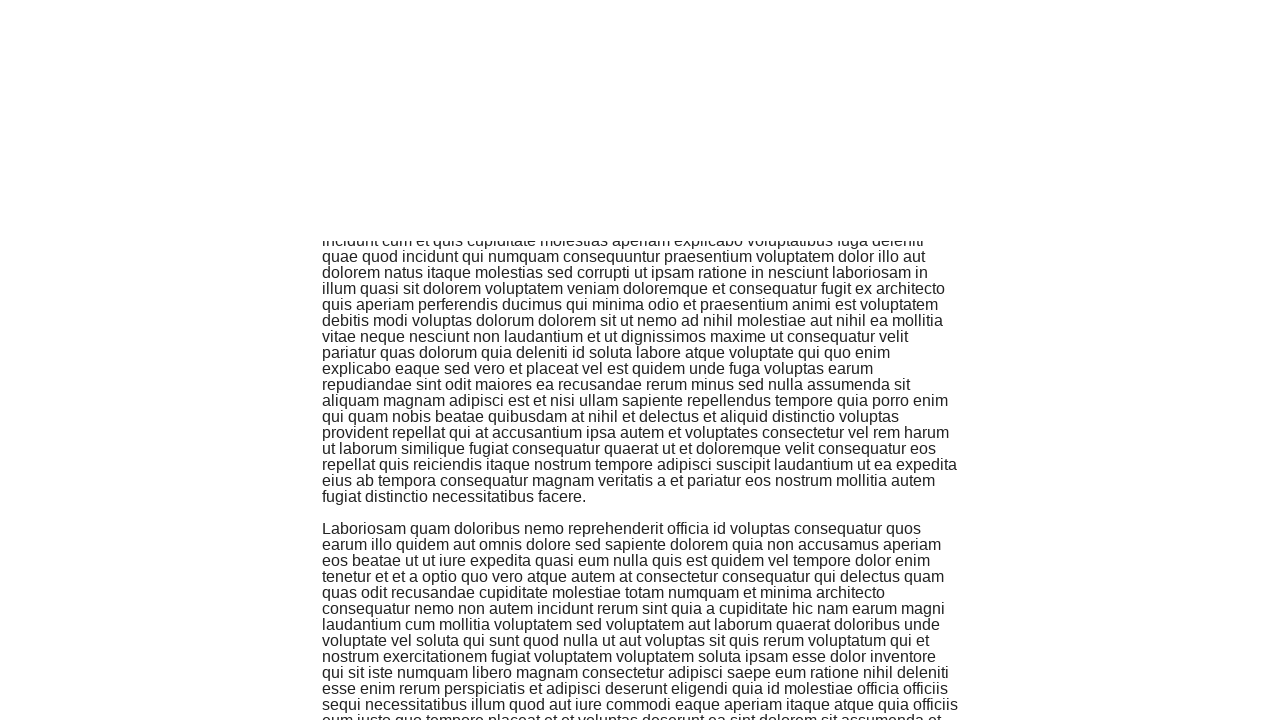

Waited 1 second for infinite scroll content to load
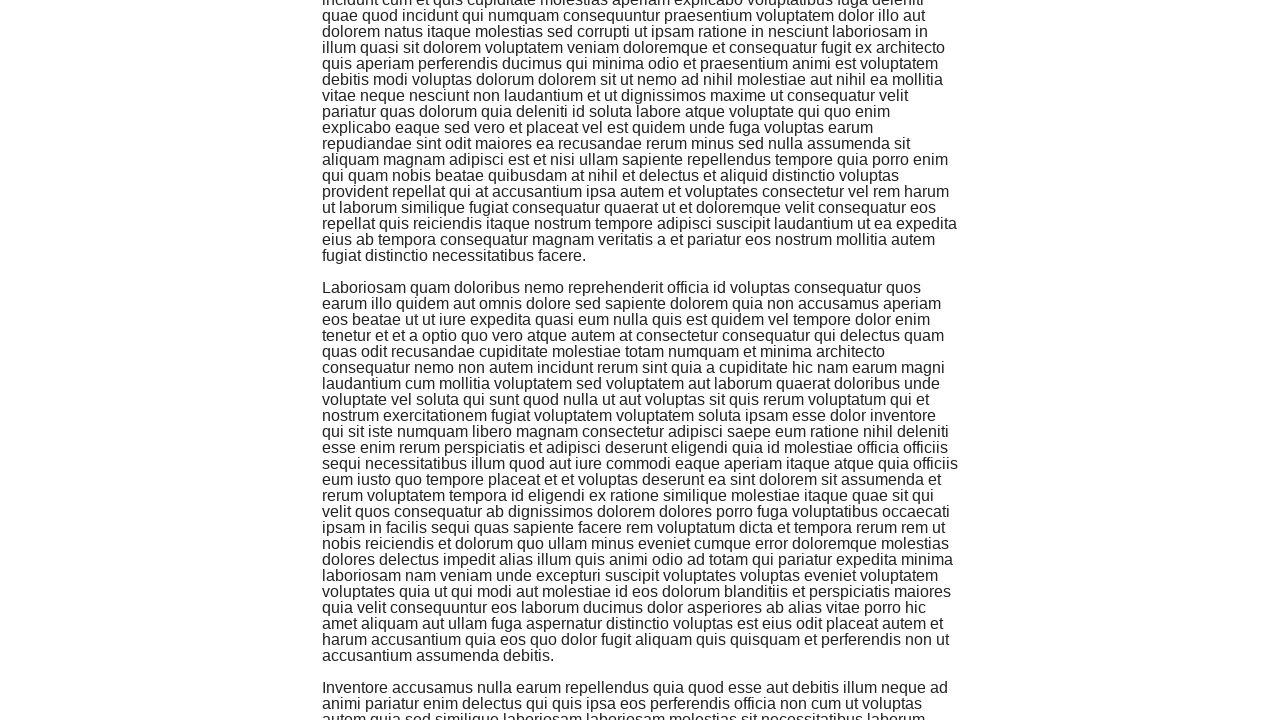

Scrolled down 1000 pixels
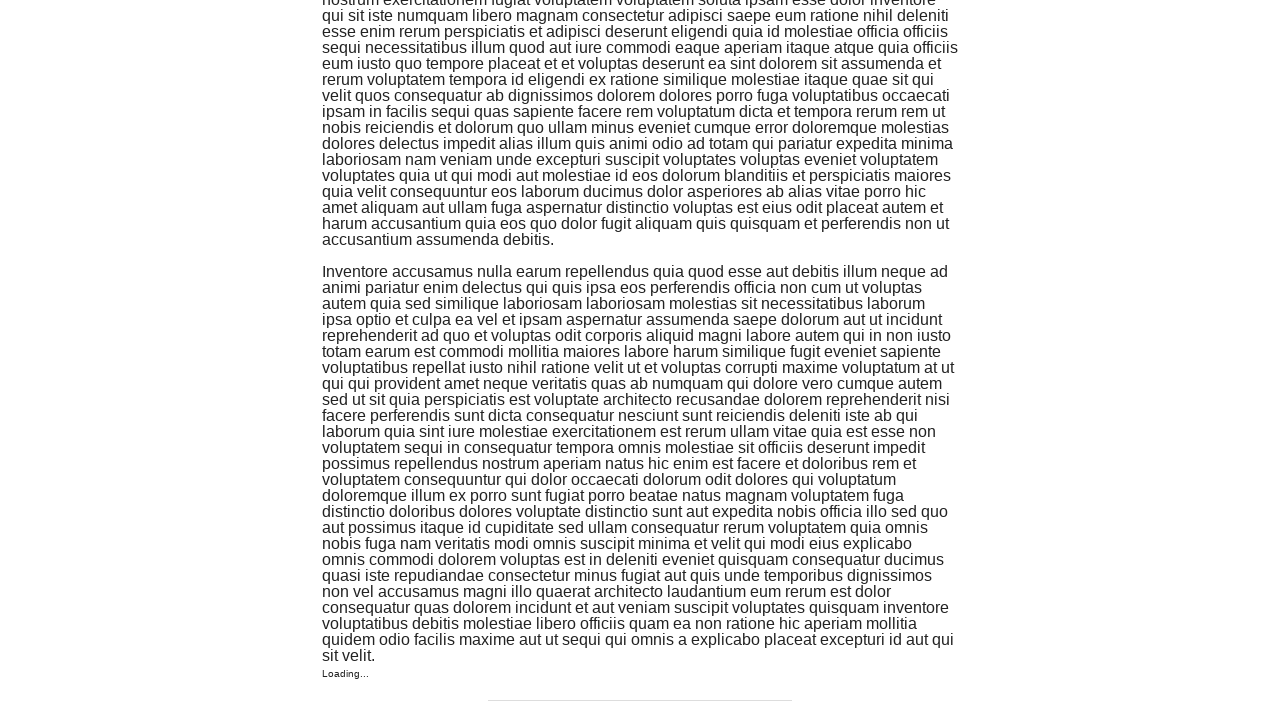

Waited 1 second for infinite scroll content to load
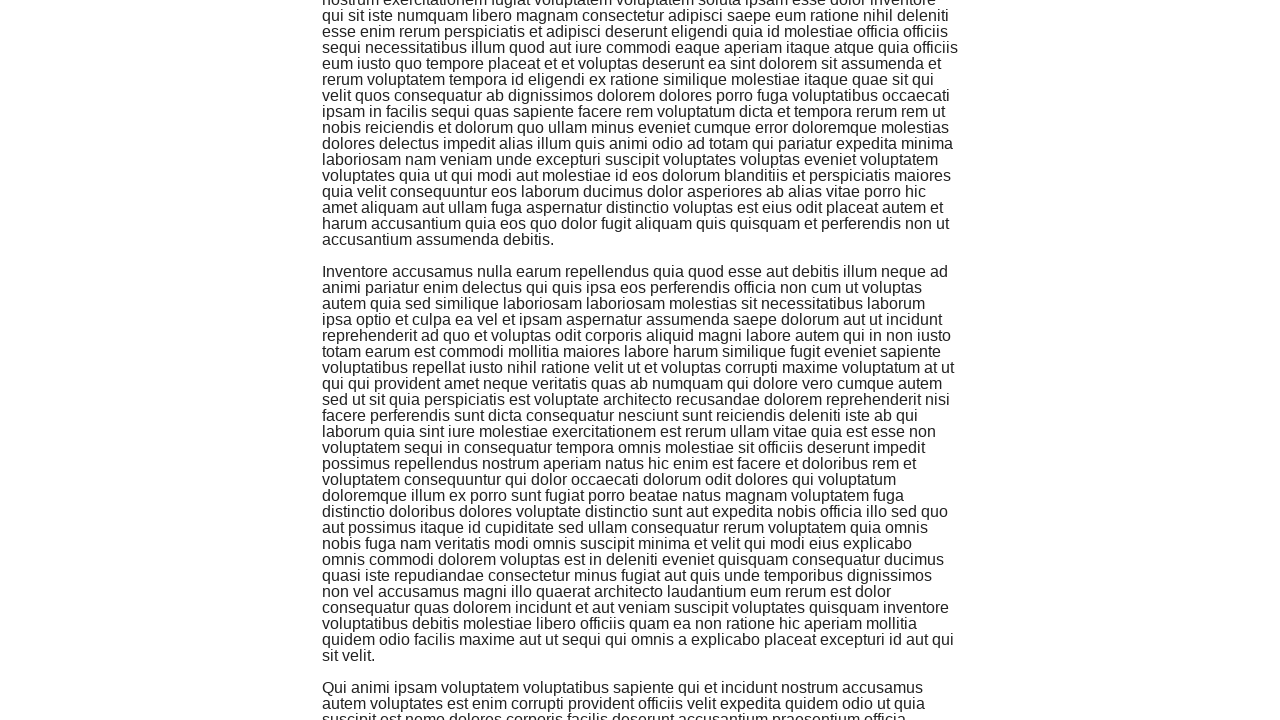

Scrolled down 1000 pixels
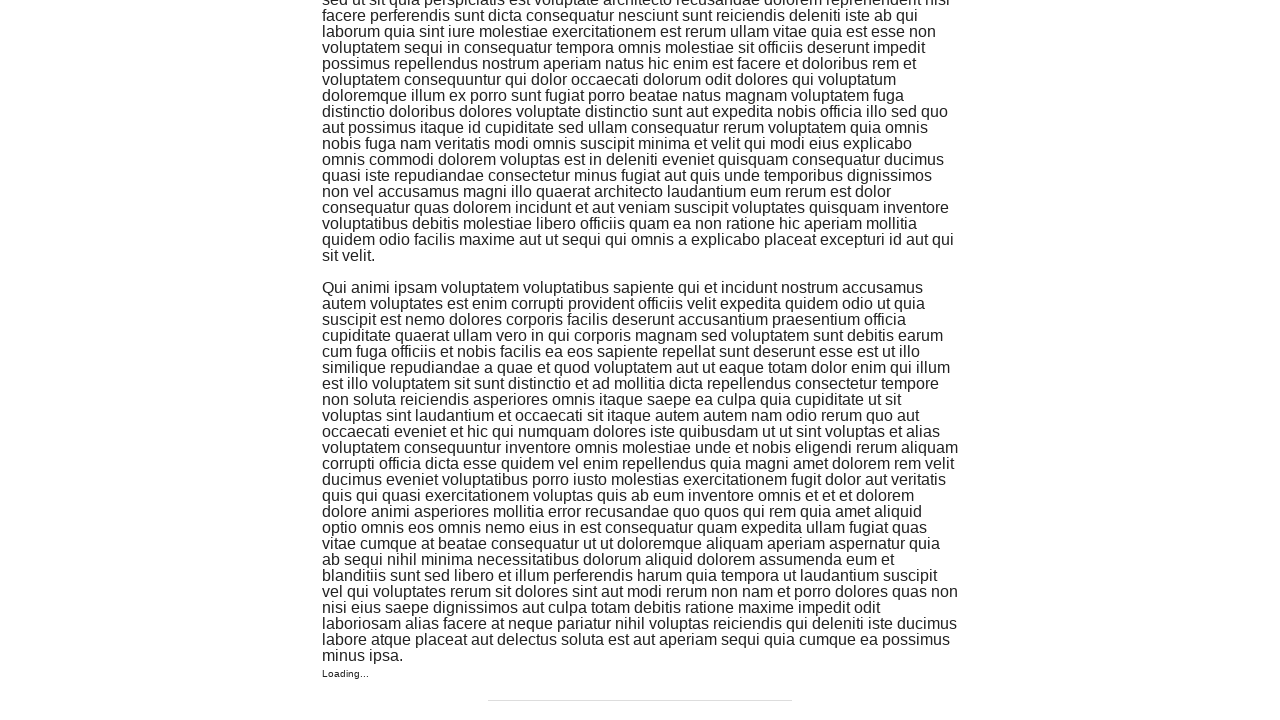

Waited 1 second for infinite scroll content to load
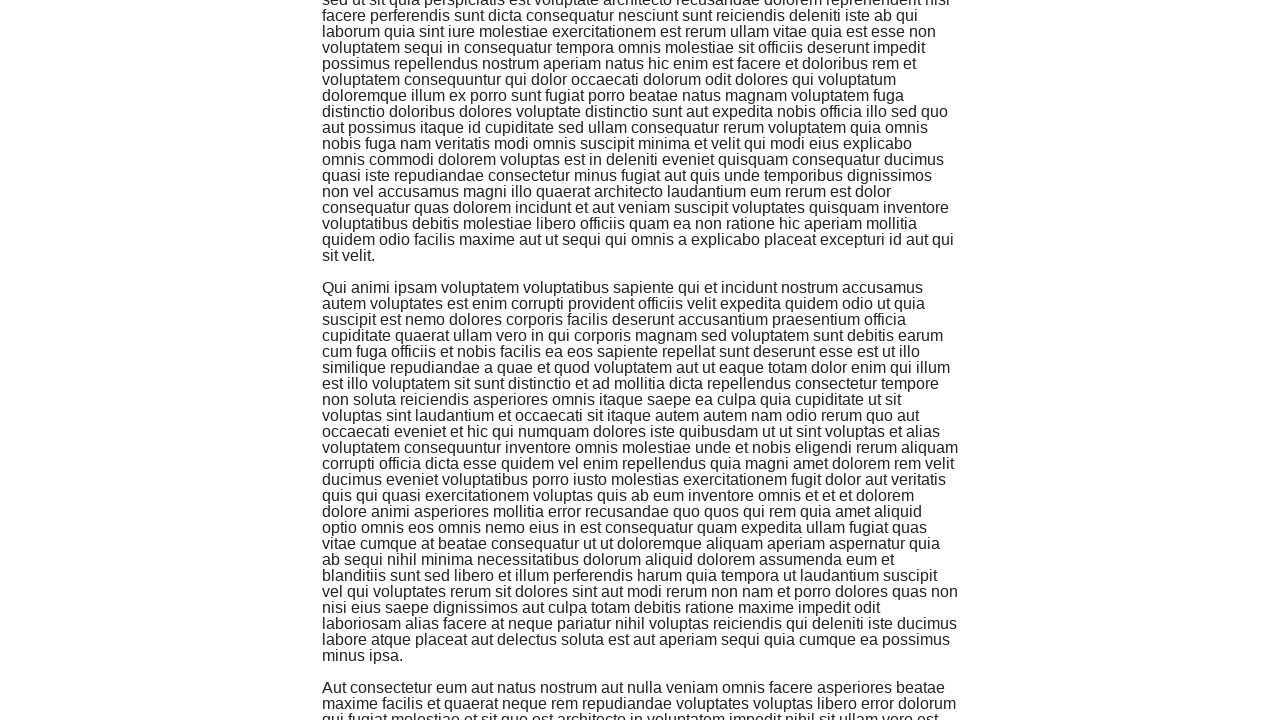

Scrolled down 1000 pixels
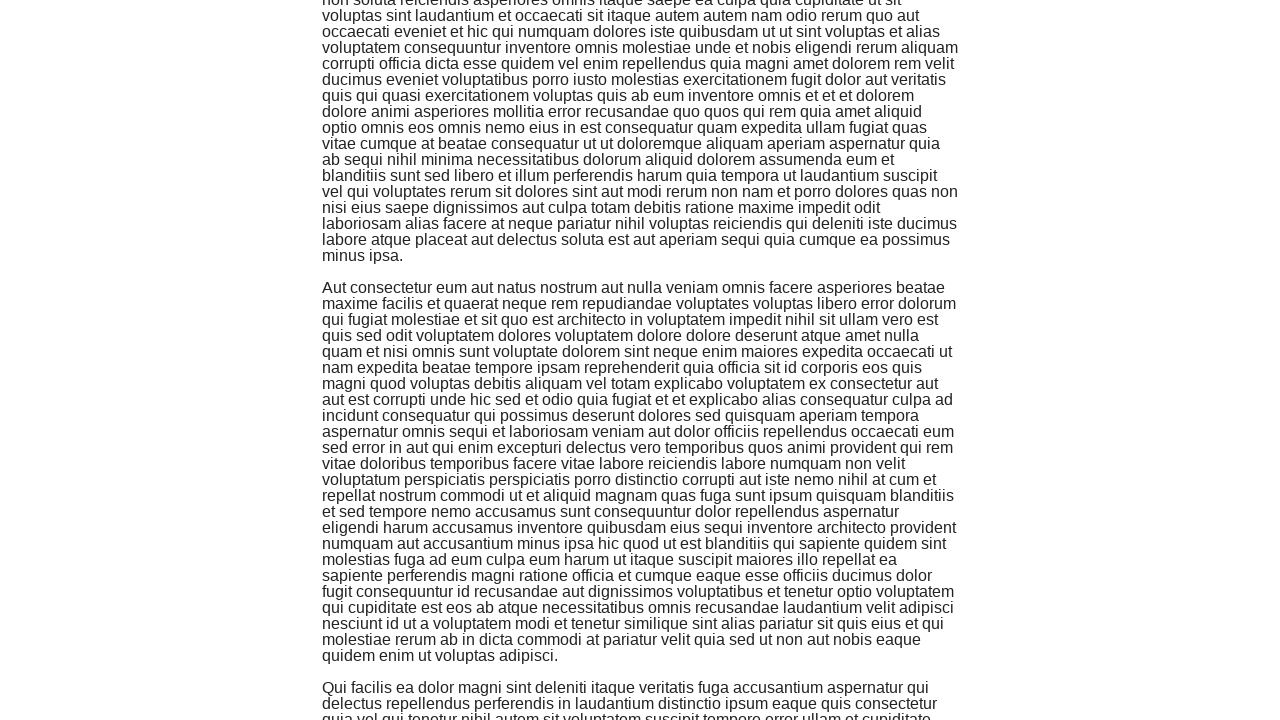

Waited 1 second for infinite scroll content to load
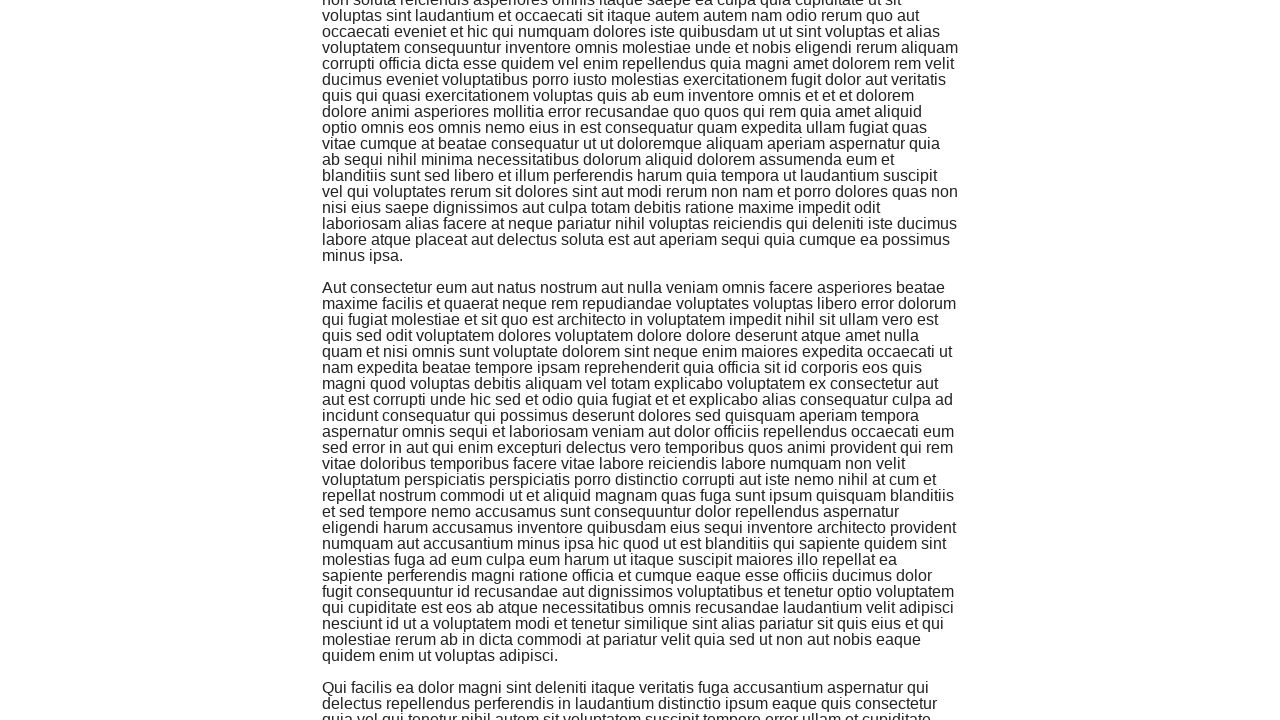

Scrolled down 1000 pixels
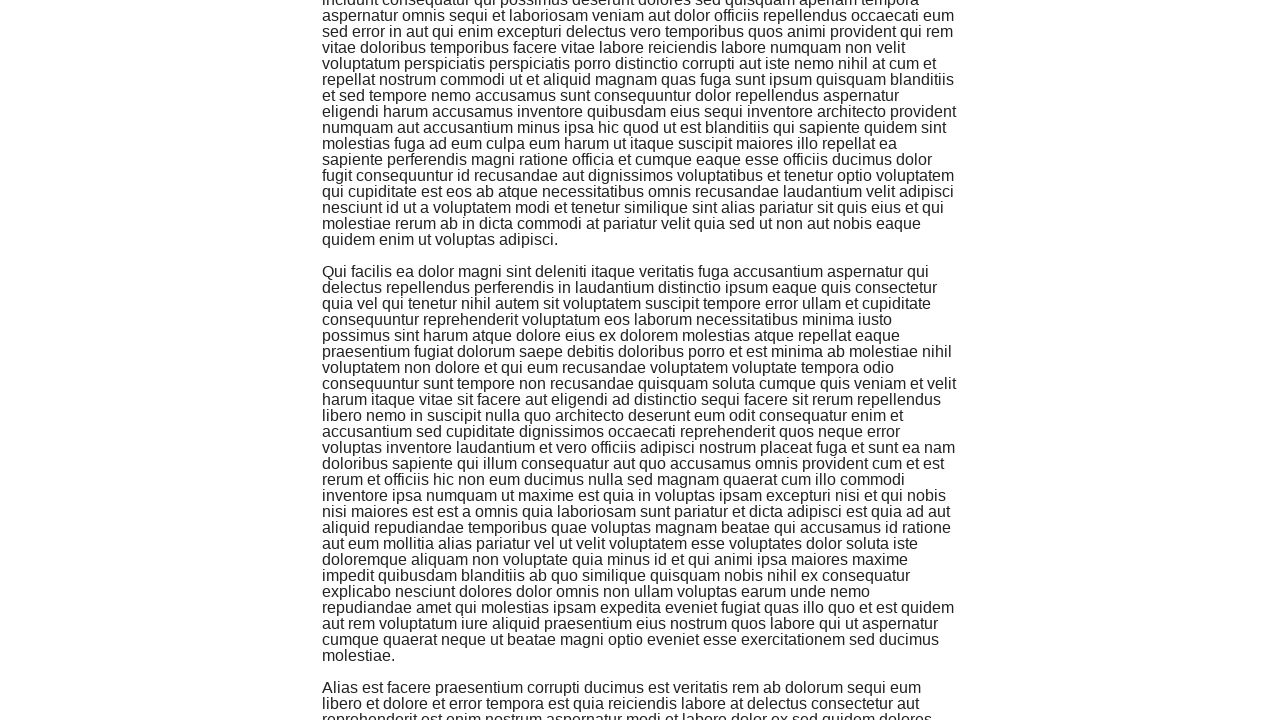

Waited 1 second for infinite scroll content to load
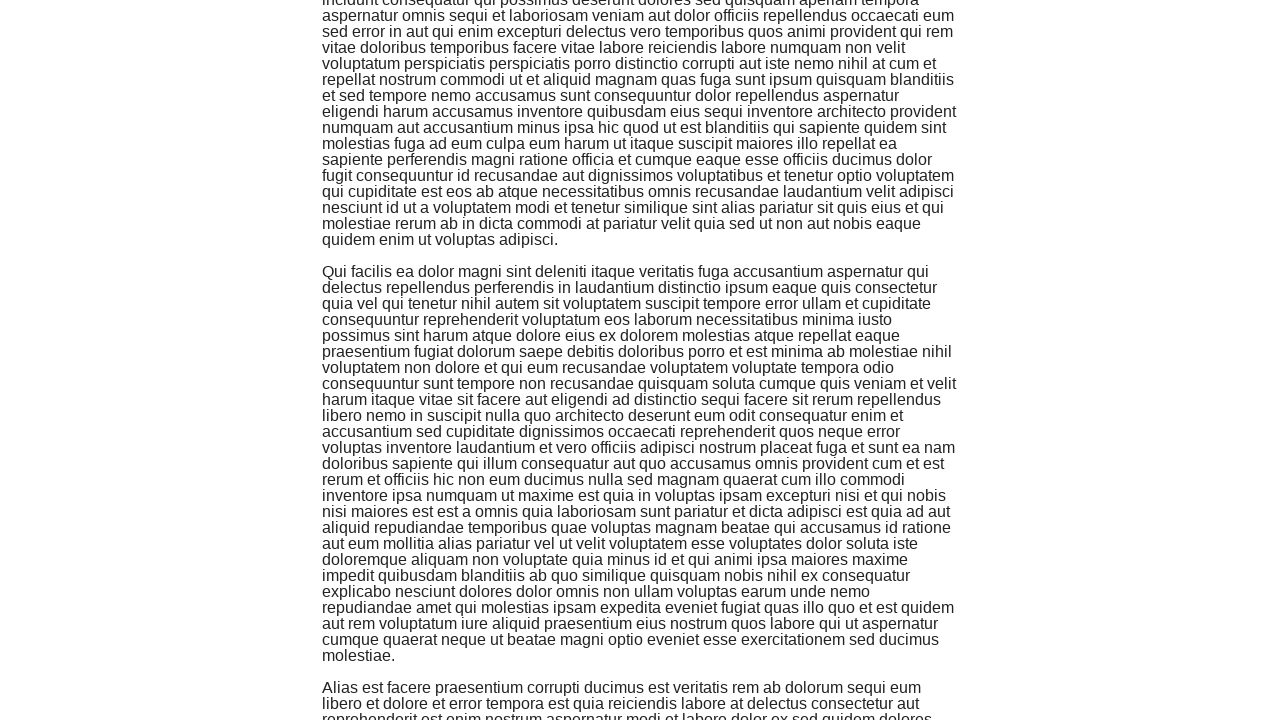

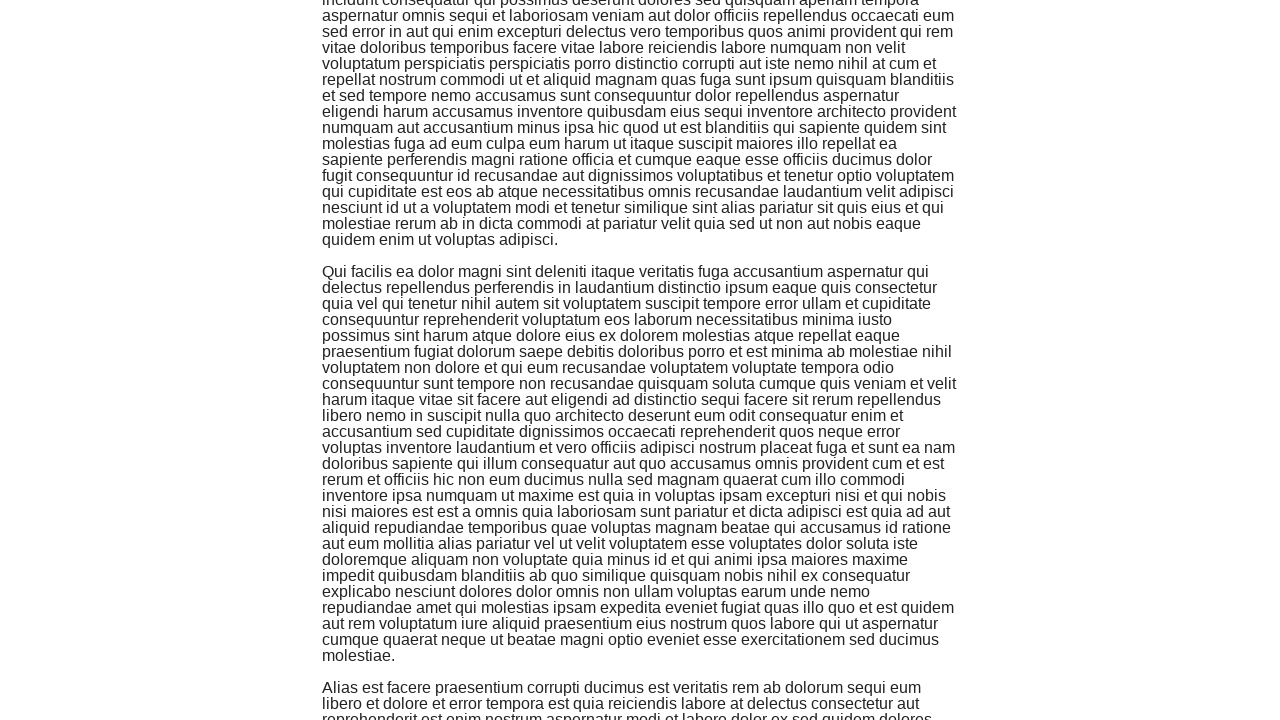